Navigates to a simple form page and clicks the submit button to test basic form submission functionality

Starting URL: http://suninjuly.github.io/simple_form_find_task.html

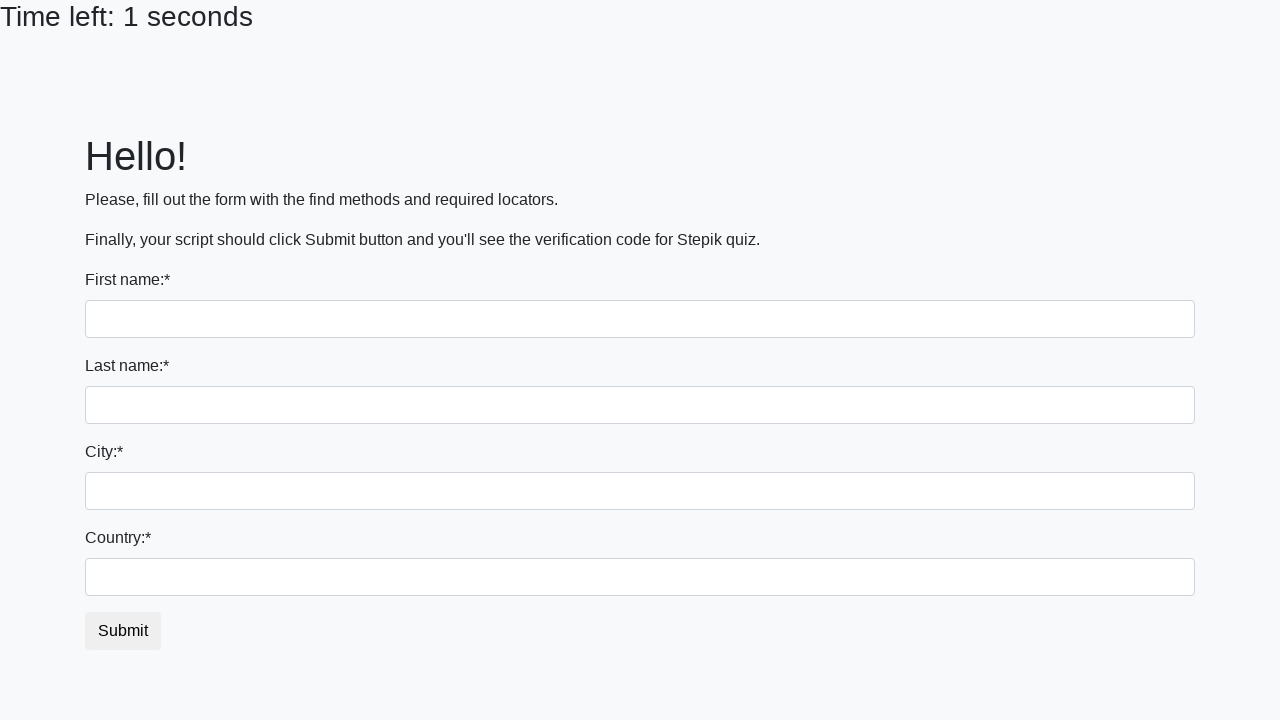

Waited for submit button to be visible
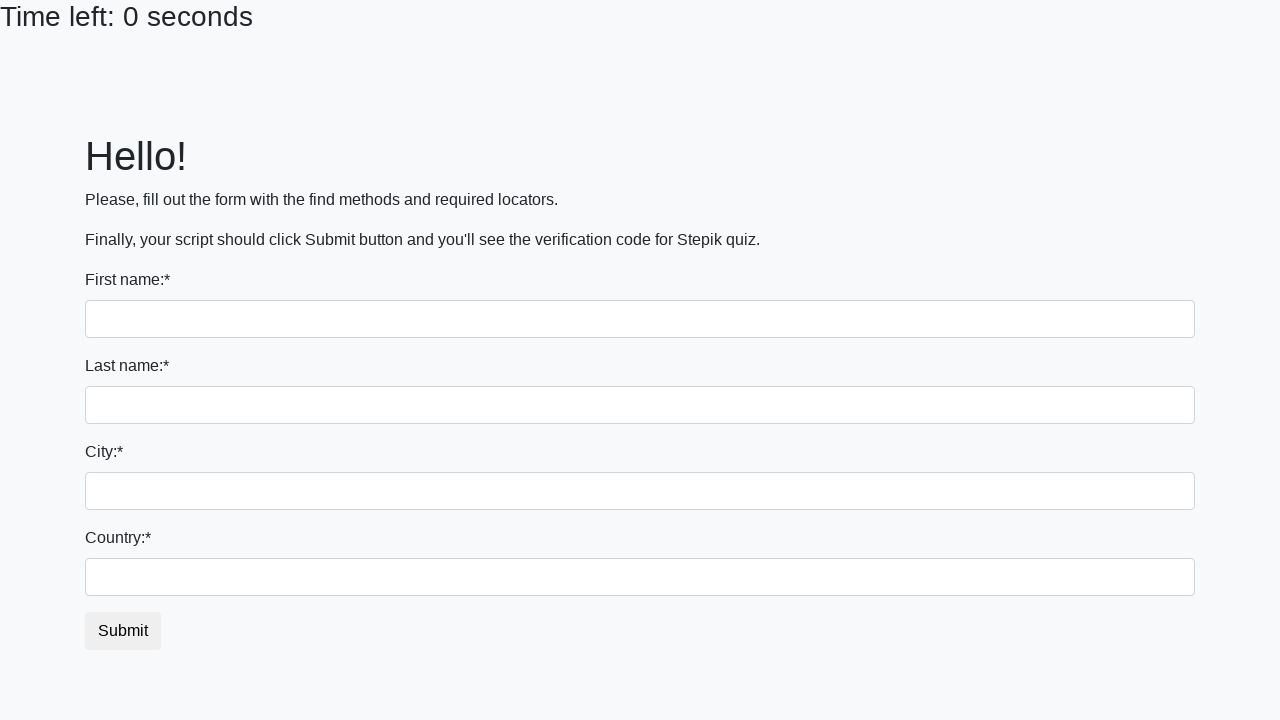

Clicked the submit button to submit the form at (123, 631) on #submit_button
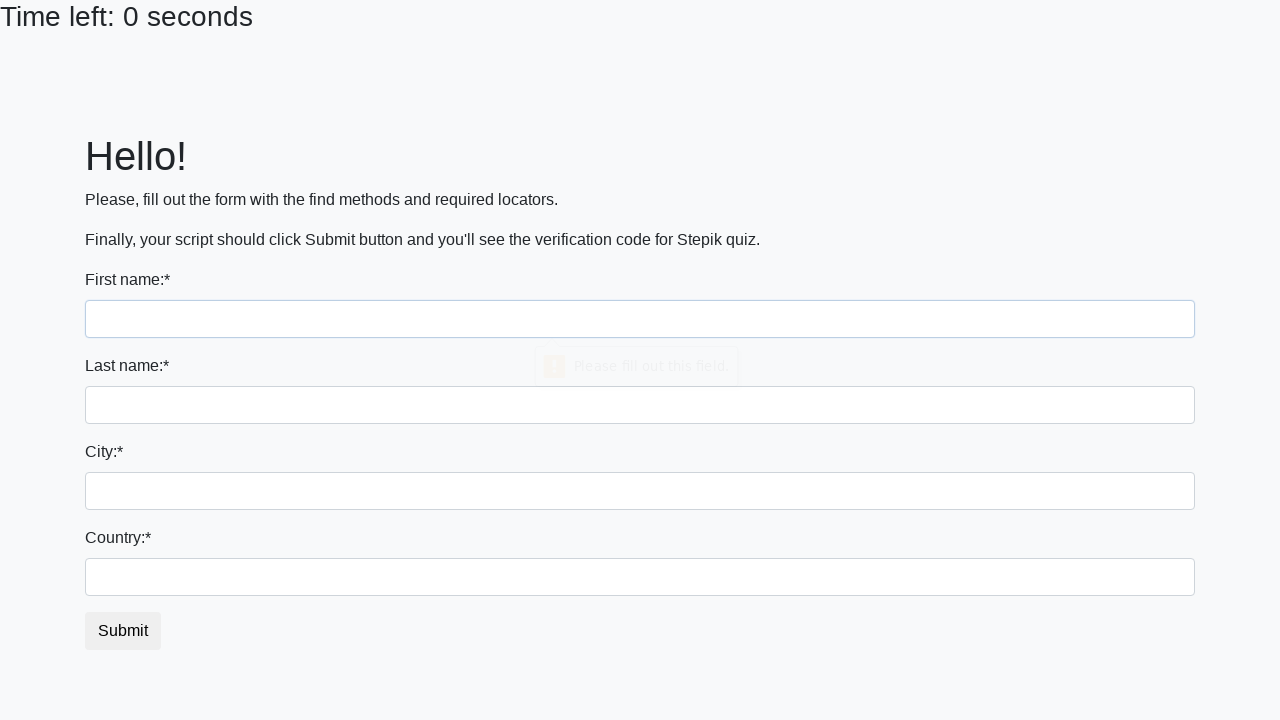

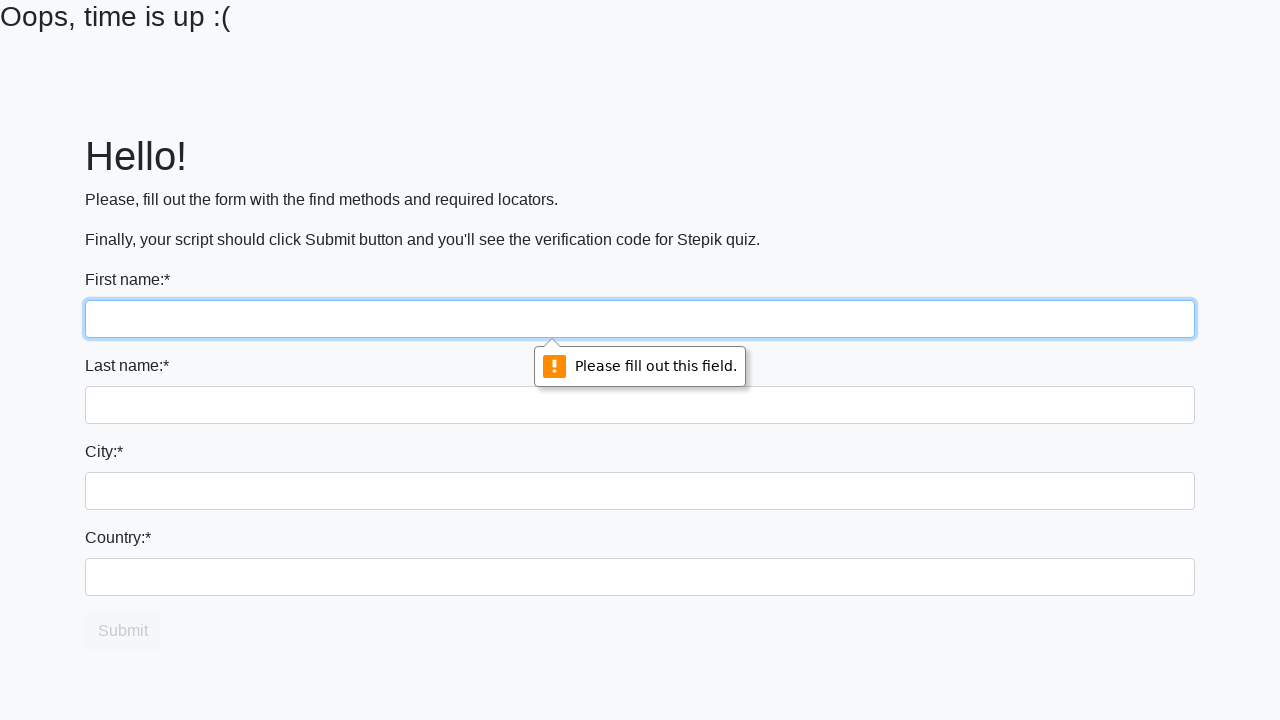